Tests checkbox functionality by finding all checkboxes on the page and clicking each one to select them

Starting URL: https://testautomationpractice.blogspot.com/

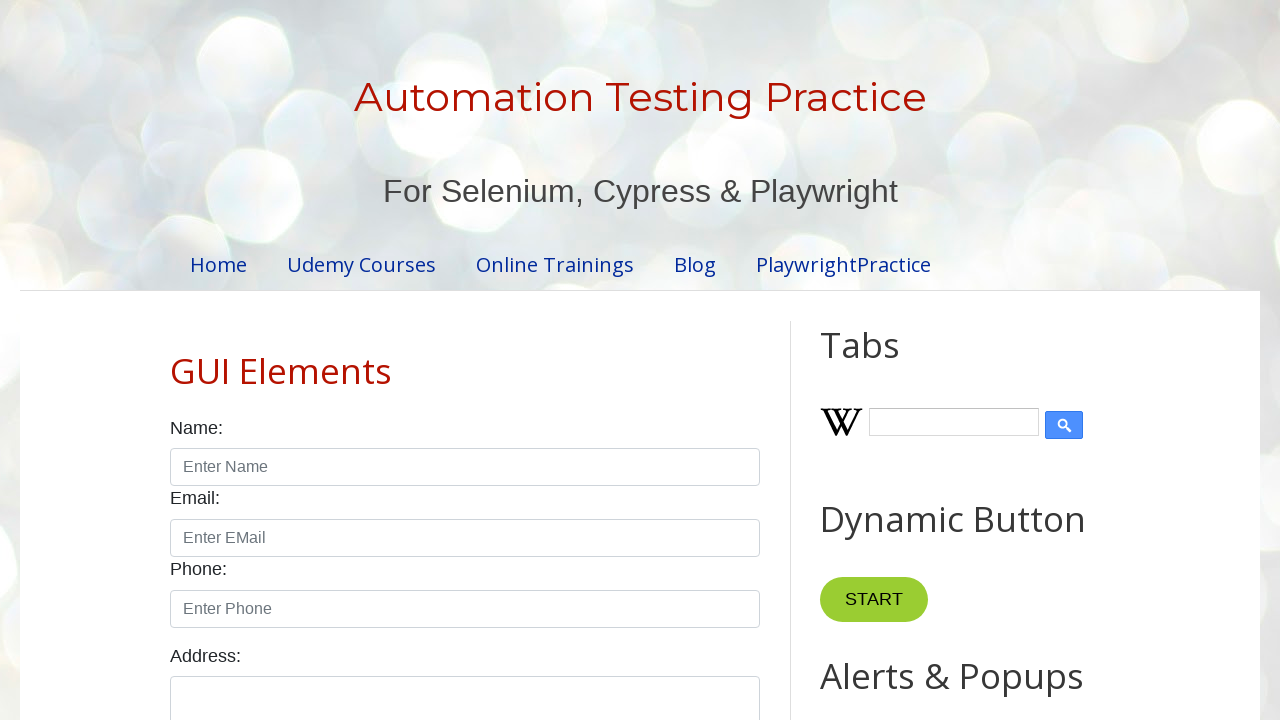

Located all checkboxes with class 'form-check-input'
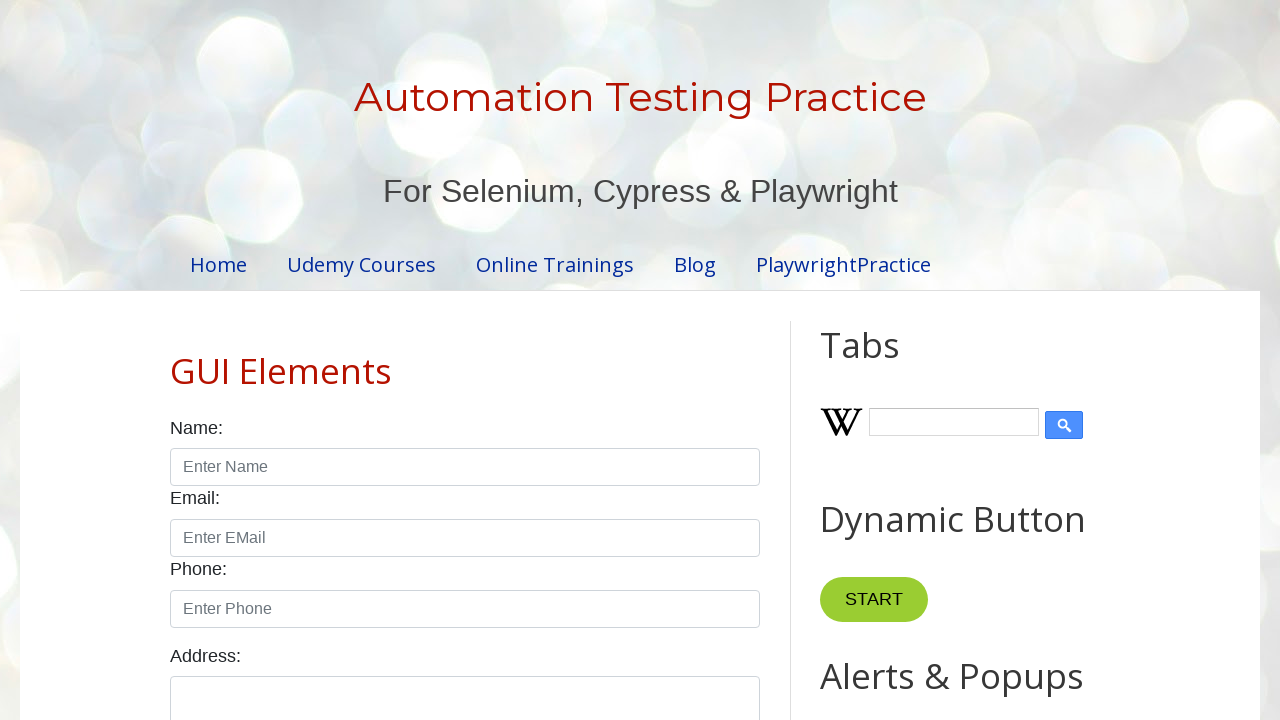

Waited for first checkbox to be present
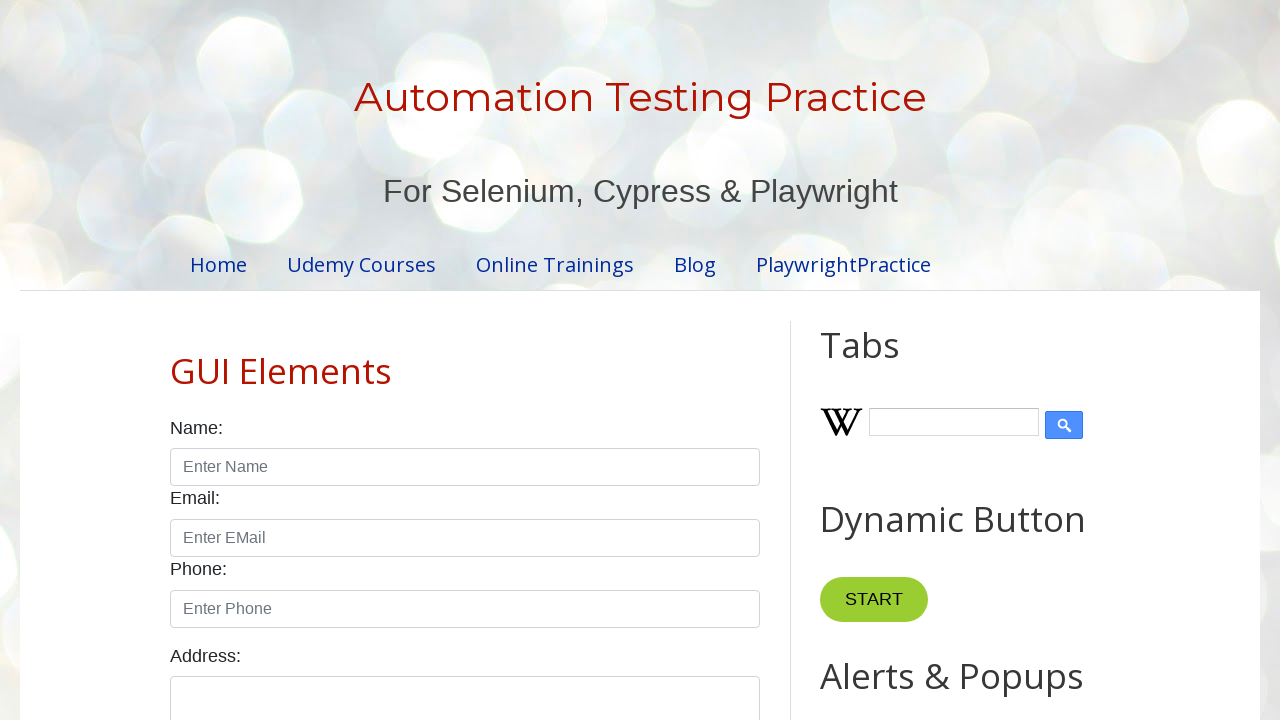

Found 7 checkboxes total
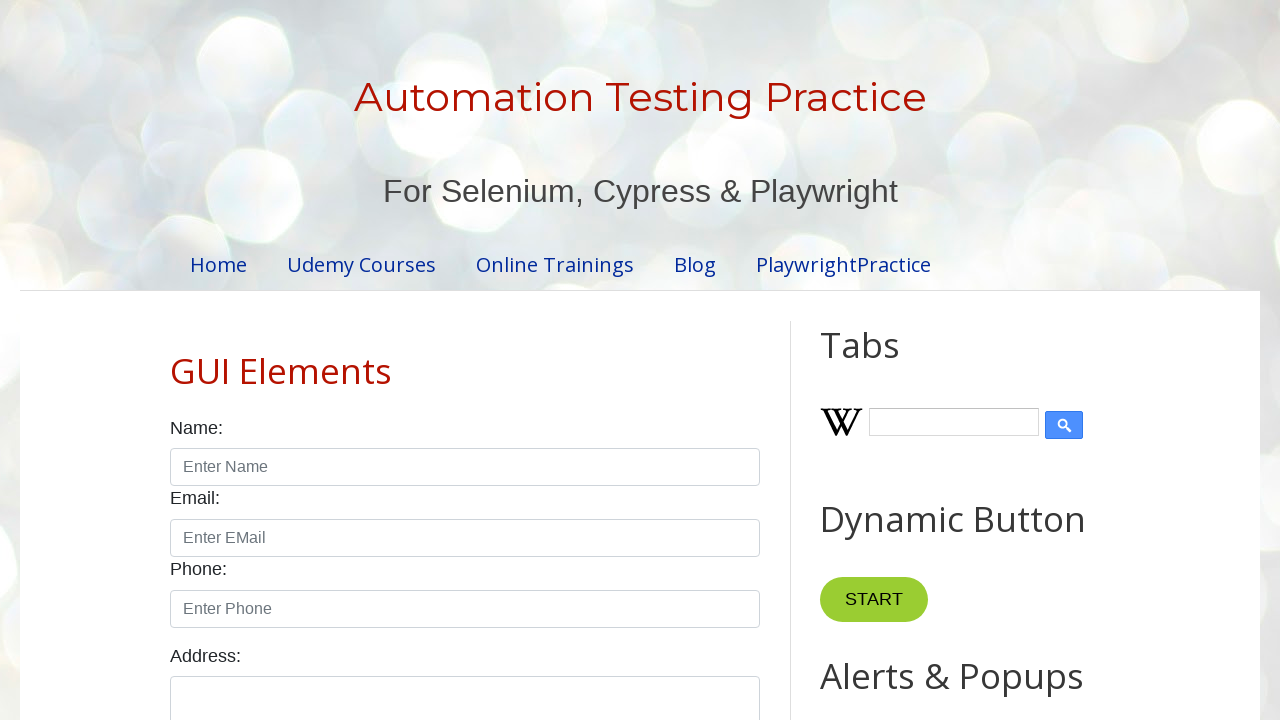

Clicked checkbox 1 of 7 at (176, 360) on input.form-check-input[type='checkbox'] >> nth=0
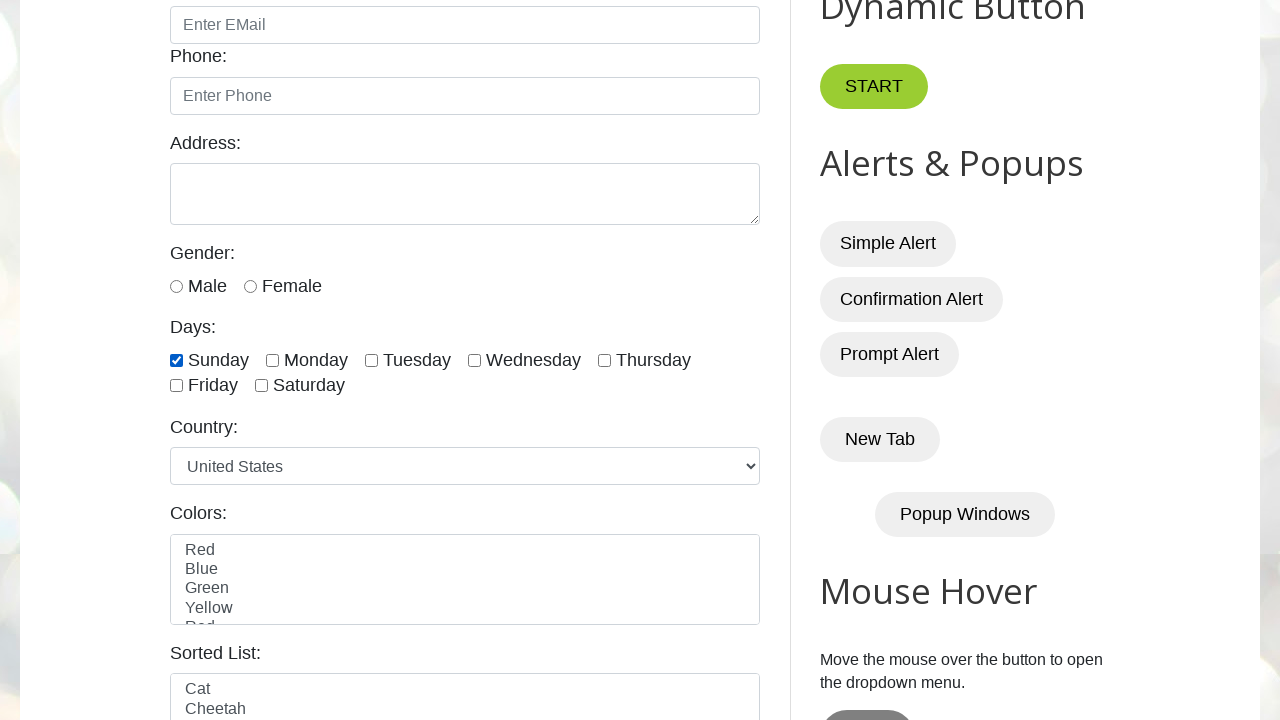

Clicked checkbox 2 of 7 at (272, 360) on input.form-check-input[type='checkbox'] >> nth=1
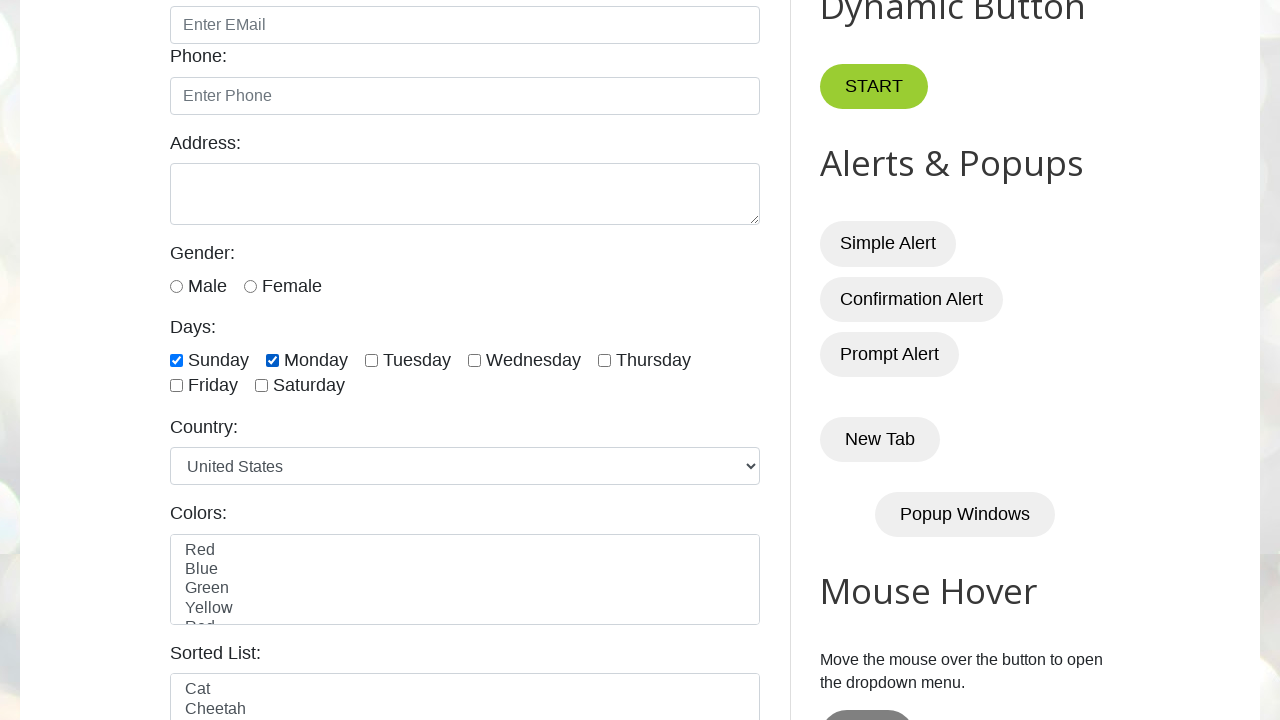

Clicked checkbox 3 of 7 at (372, 360) on input.form-check-input[type='checkbox'] >> nth=2
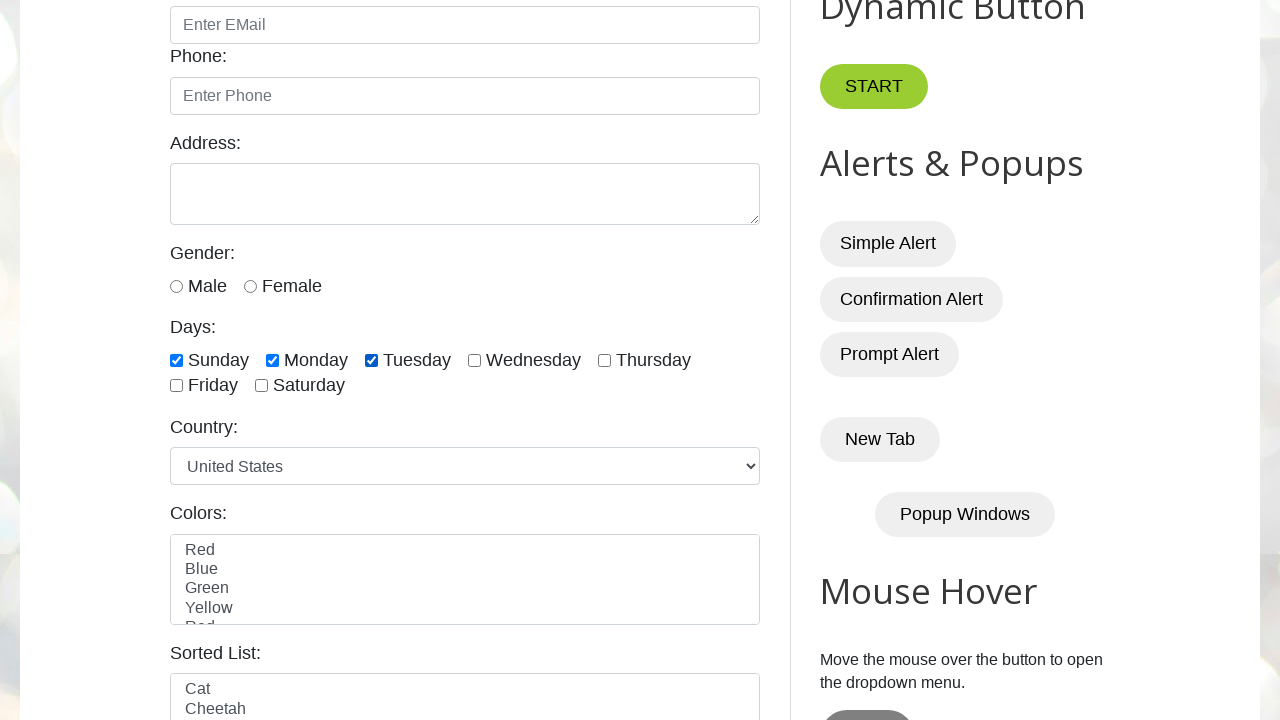

Clicked checkbox 4 of 7 at (474, 360) on input.form-check-input[type='checkbox'] >> nth=3
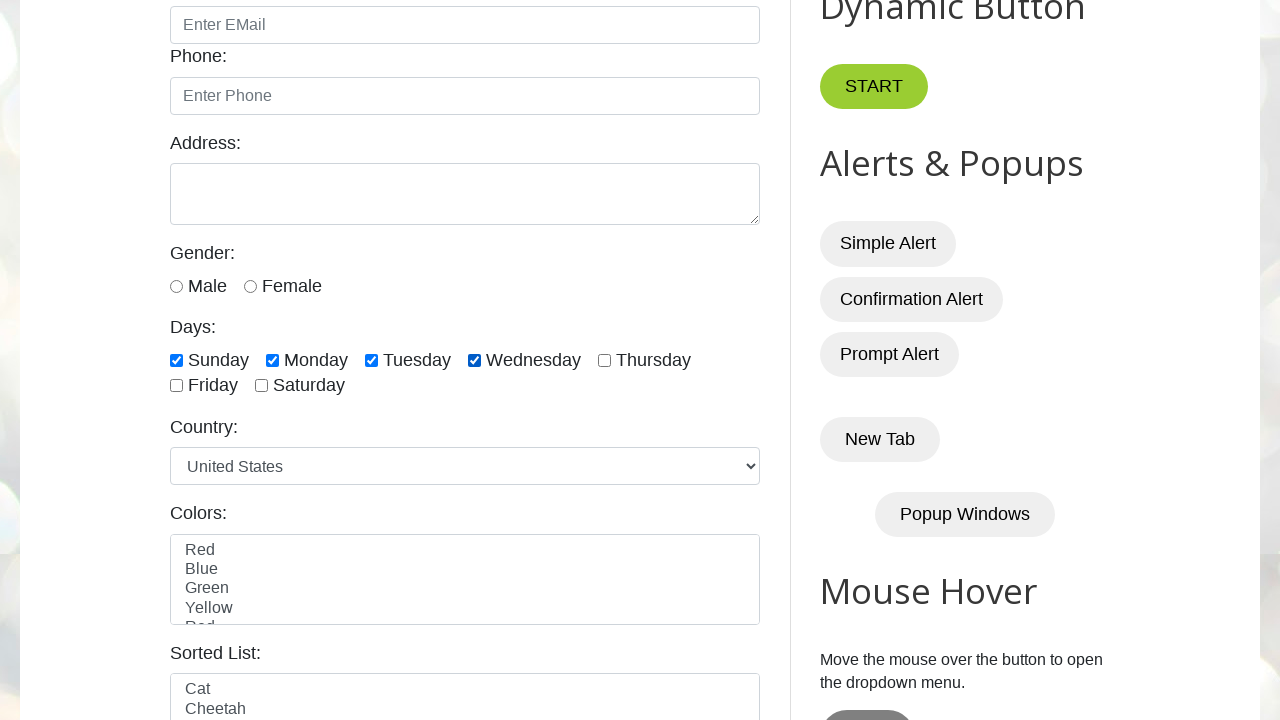

Clicked checkbox 5 of 7 at (604, 360) on input.form-check-input[type='checkbox'] >> nth=4
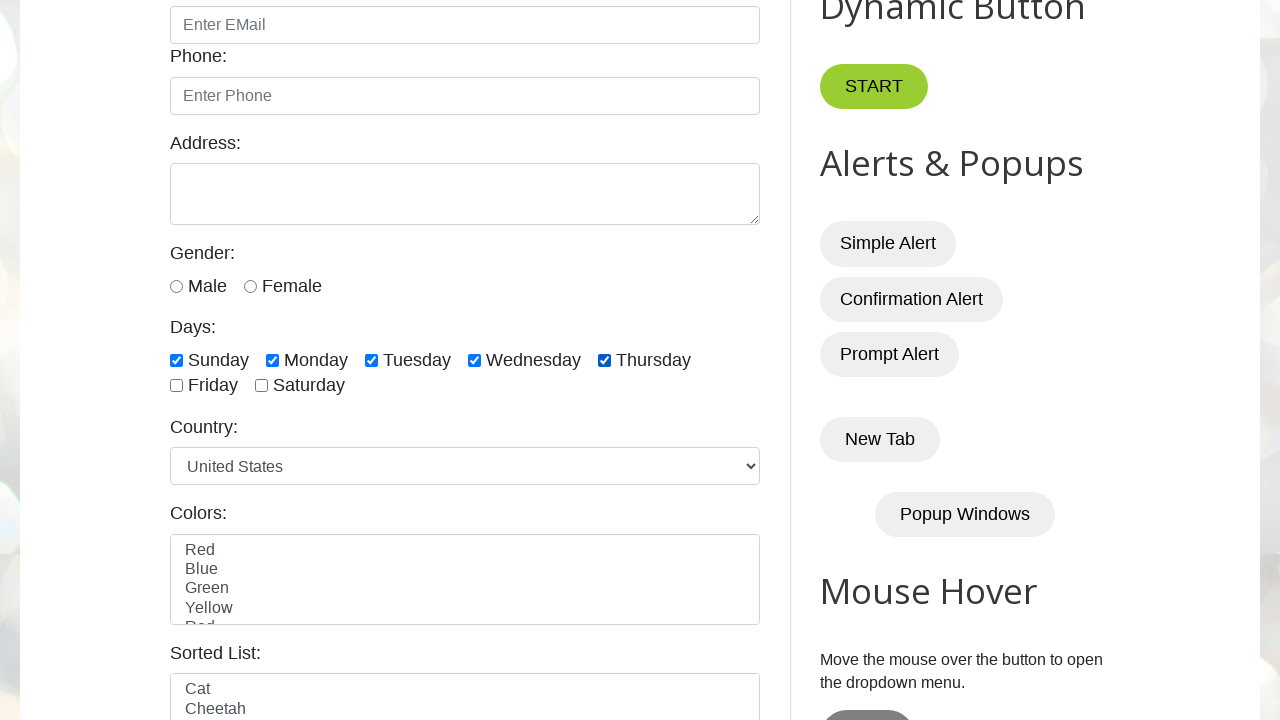

Clicked checkbox 6 of 7 at (176, 386) on input.form-check-input[type='checkbox'] >> nth=5
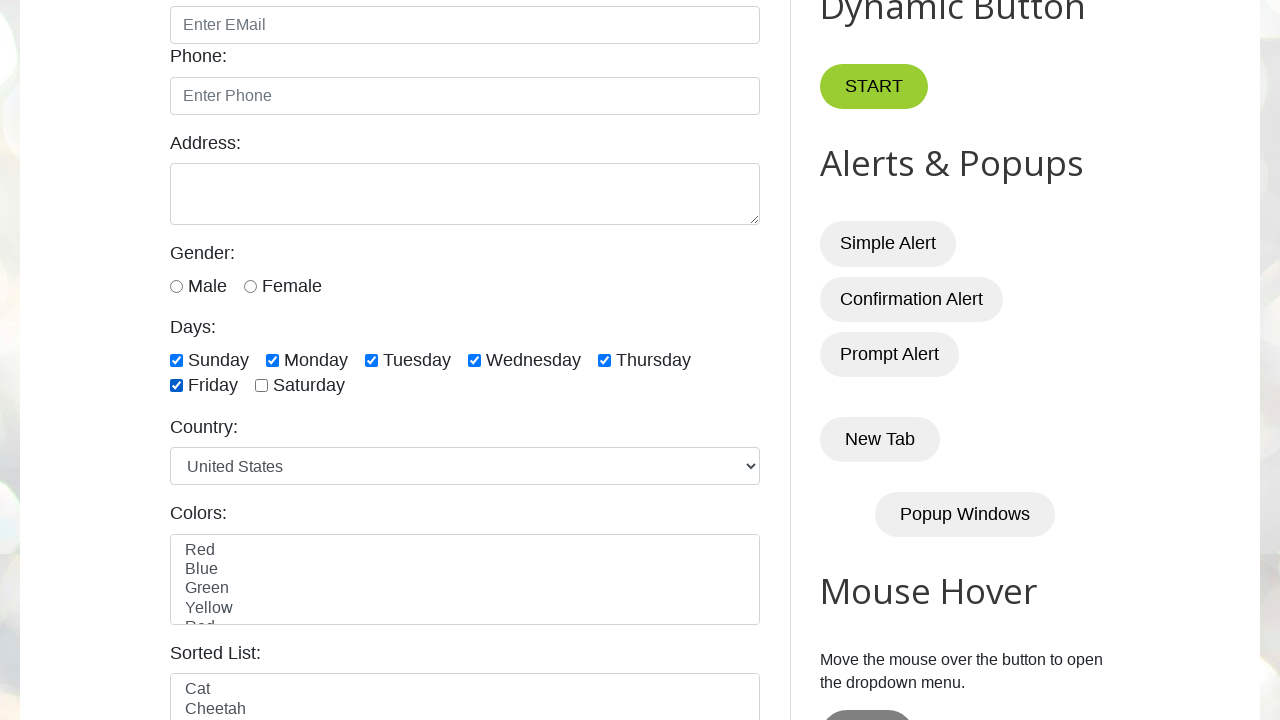

Clicked checkbox 7 of 7 at (262, 386) on input.form-check-input[type='checkbox'] >> nth=6
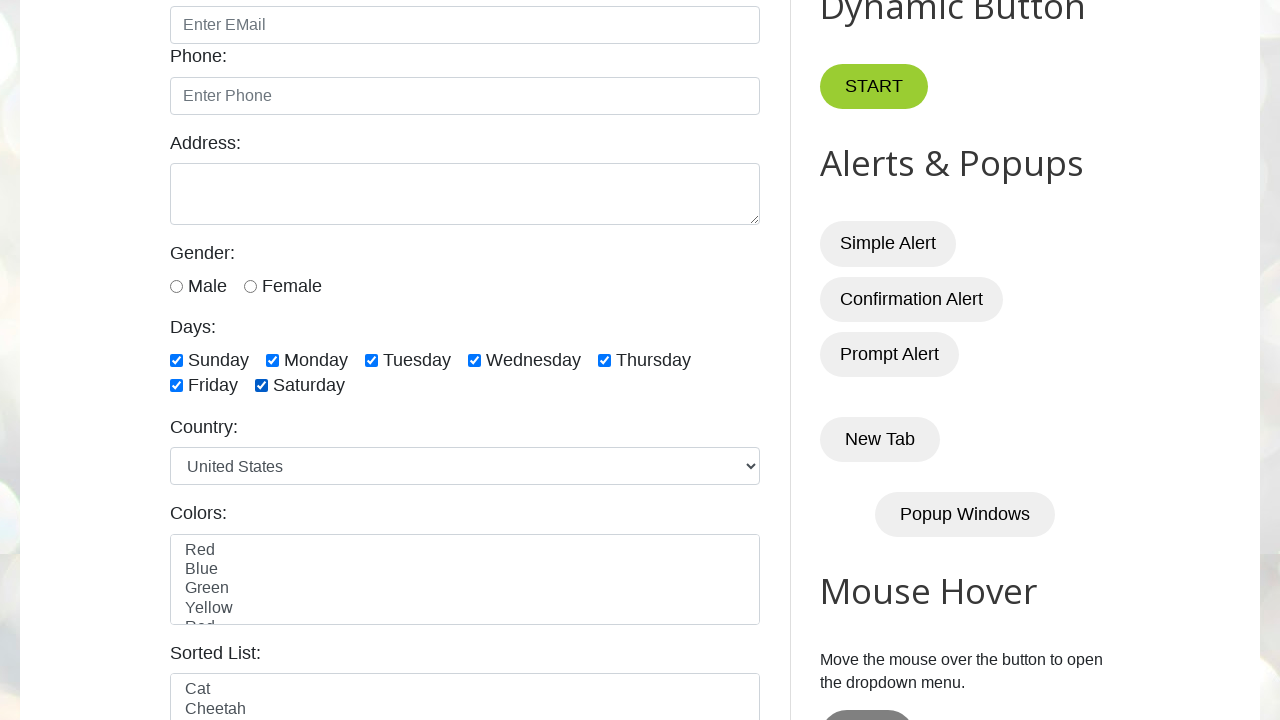

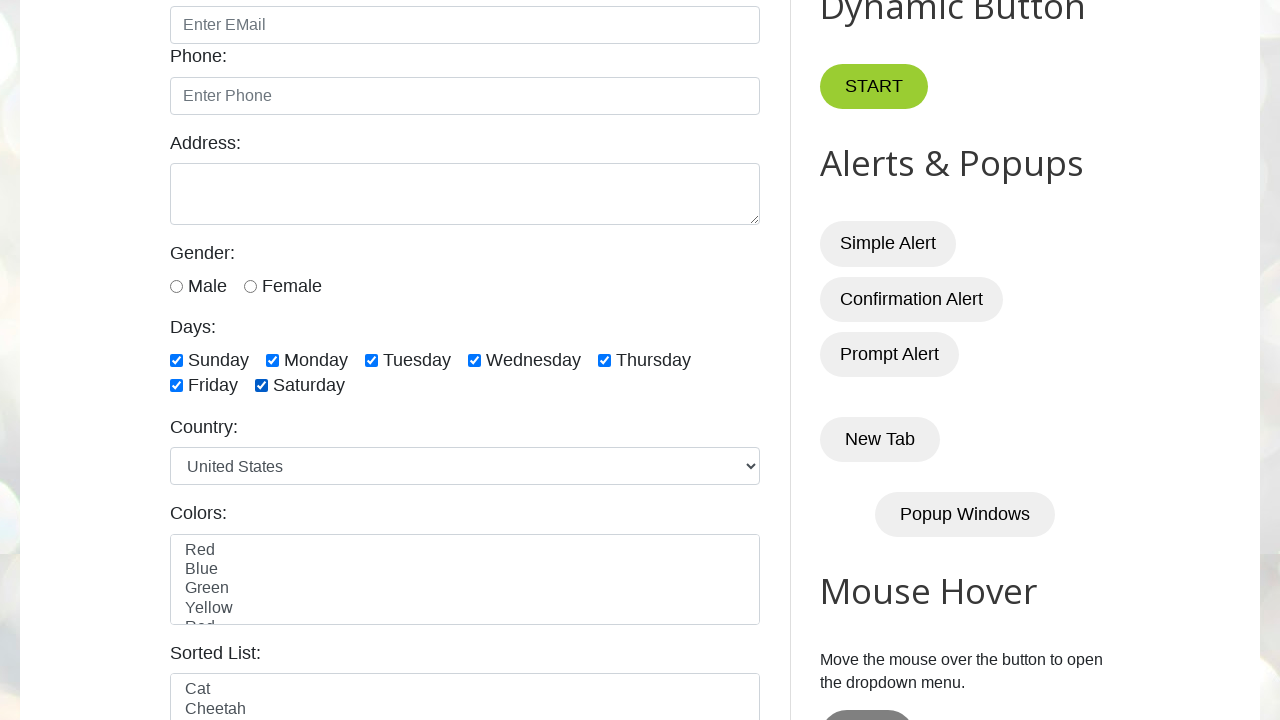